Tests table sorting functionality and pagination by sorting a column, verifying the sort order, and navigating through pages to find a specific item and retrieve its price

Starting URL: https://rahulshettyacademy.com/seleniumPractise/#/offers

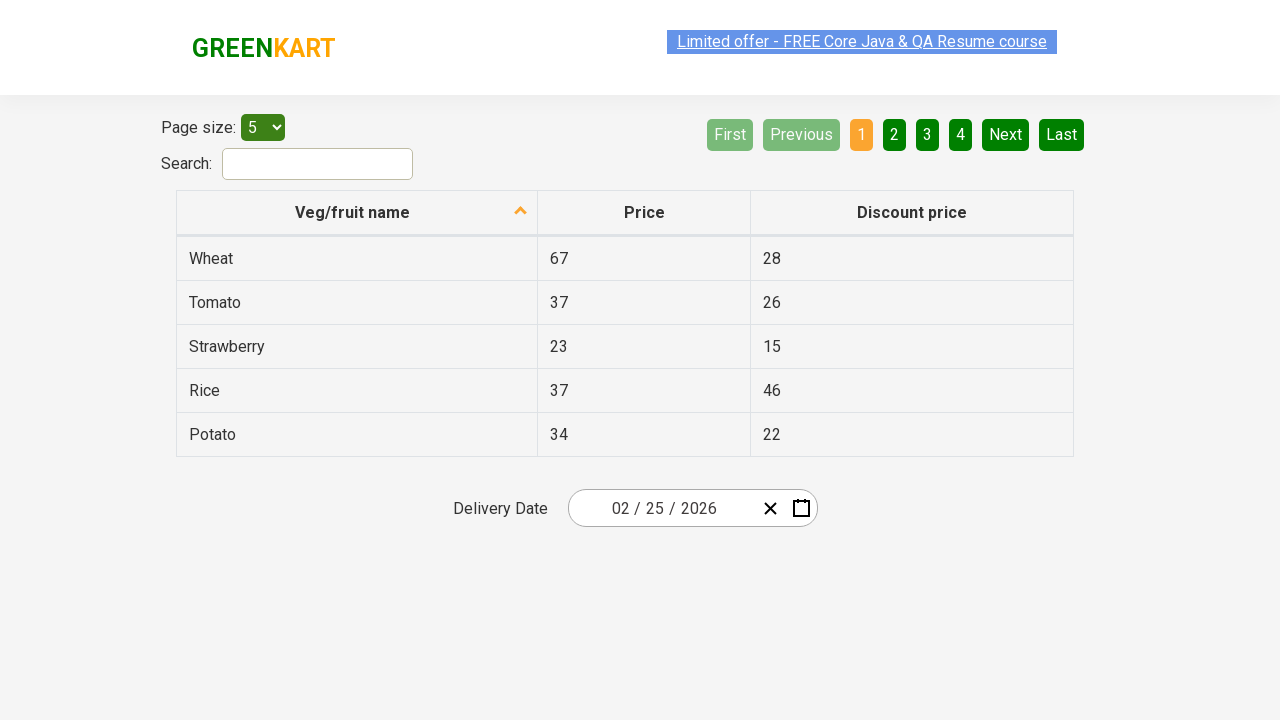

Clicked first column header to sort at (357, 213) on xpath=//tr/th[1]
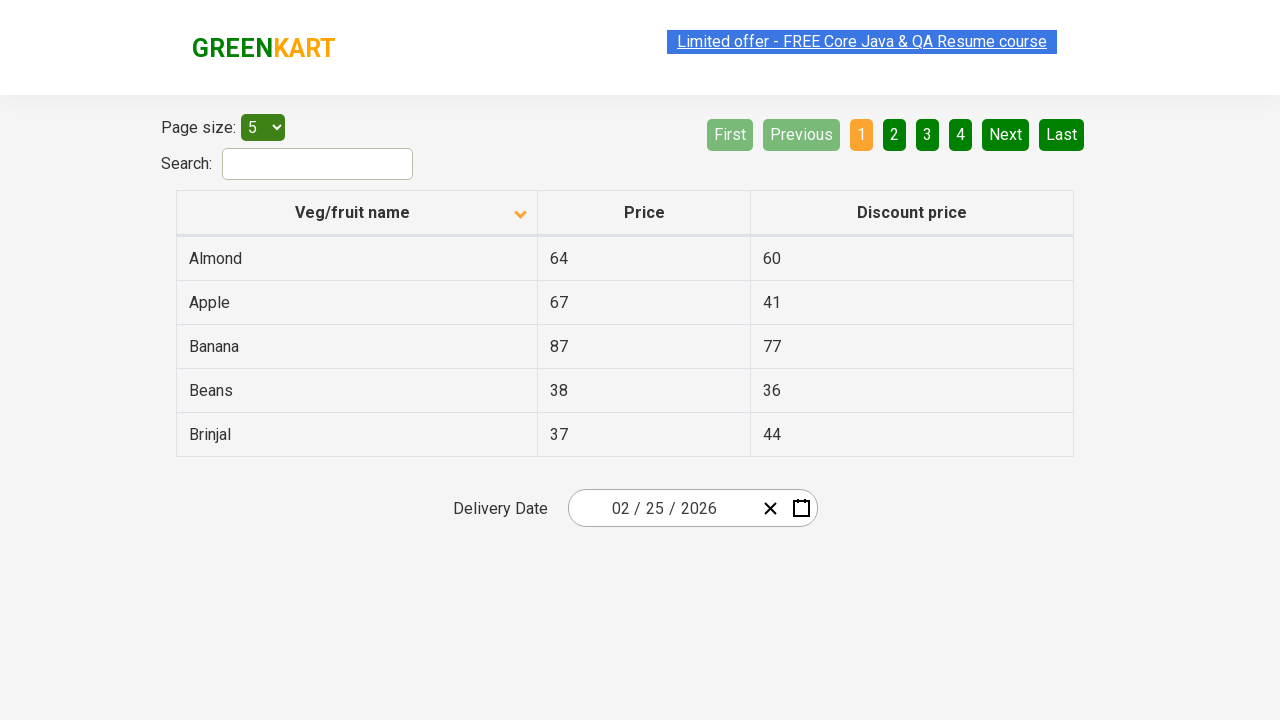

Captured all elements in first column
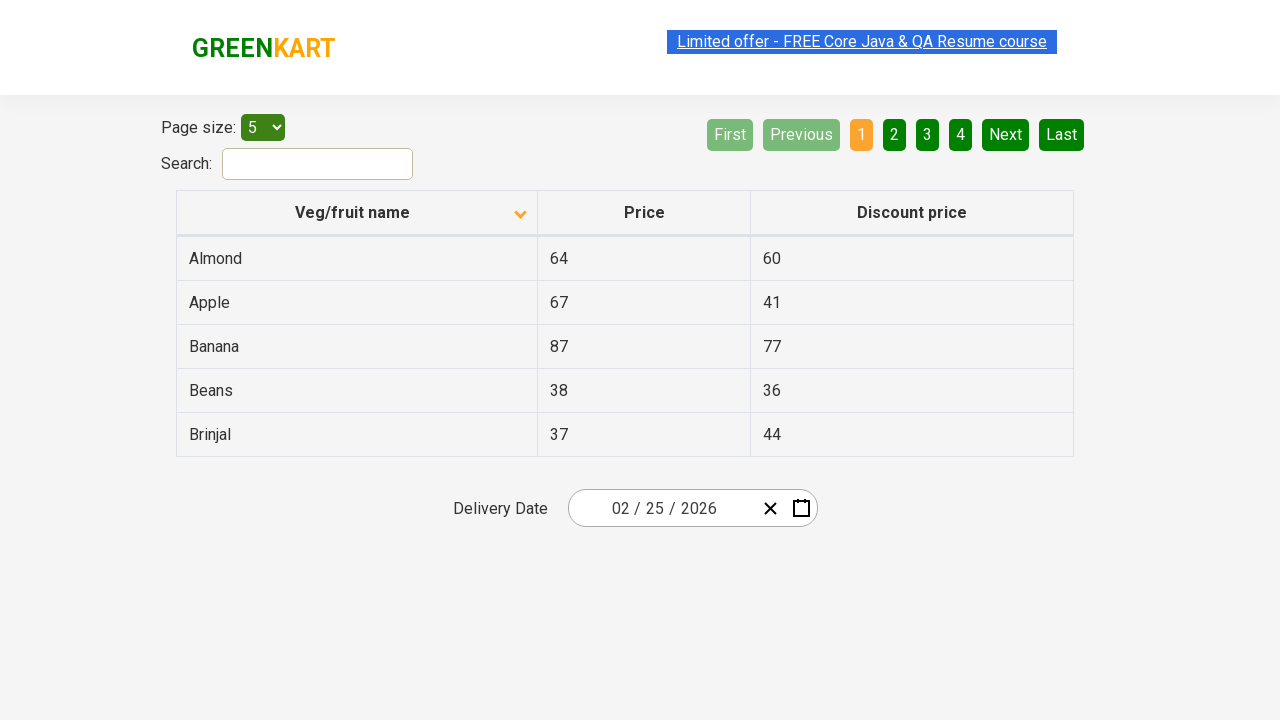

Verified that first column is properly sorted
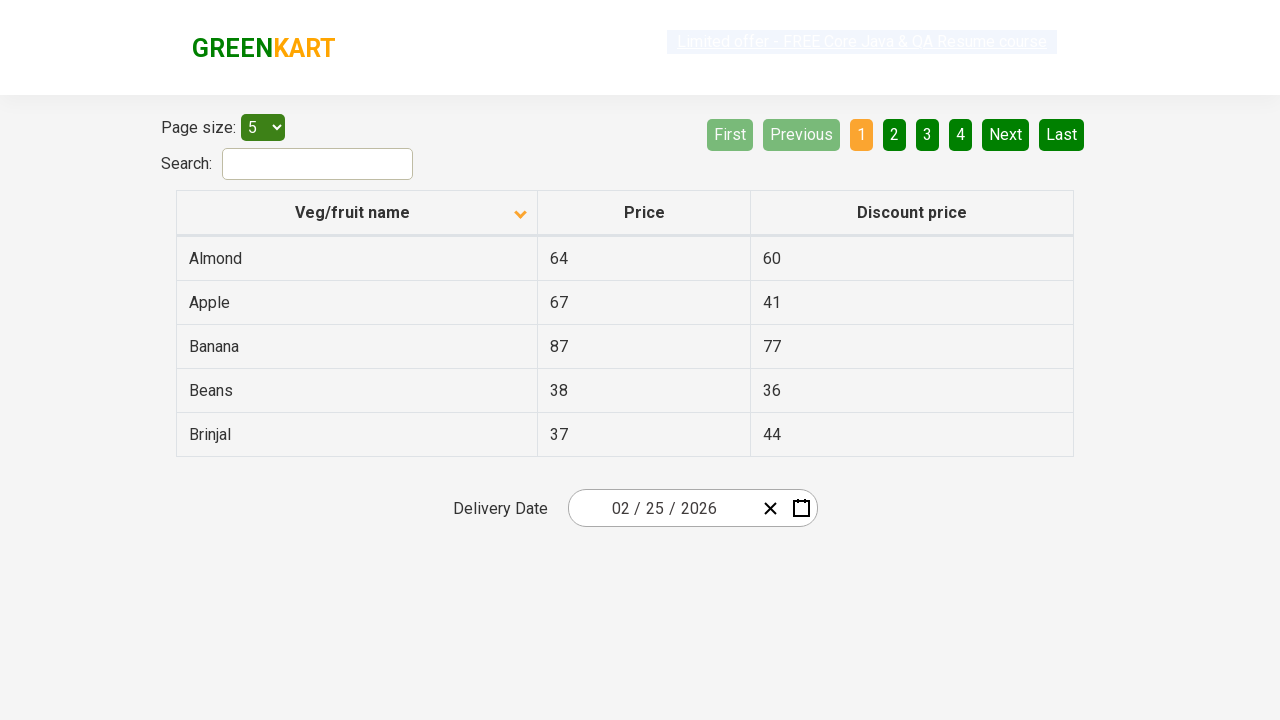

Searched for Rice element on current page
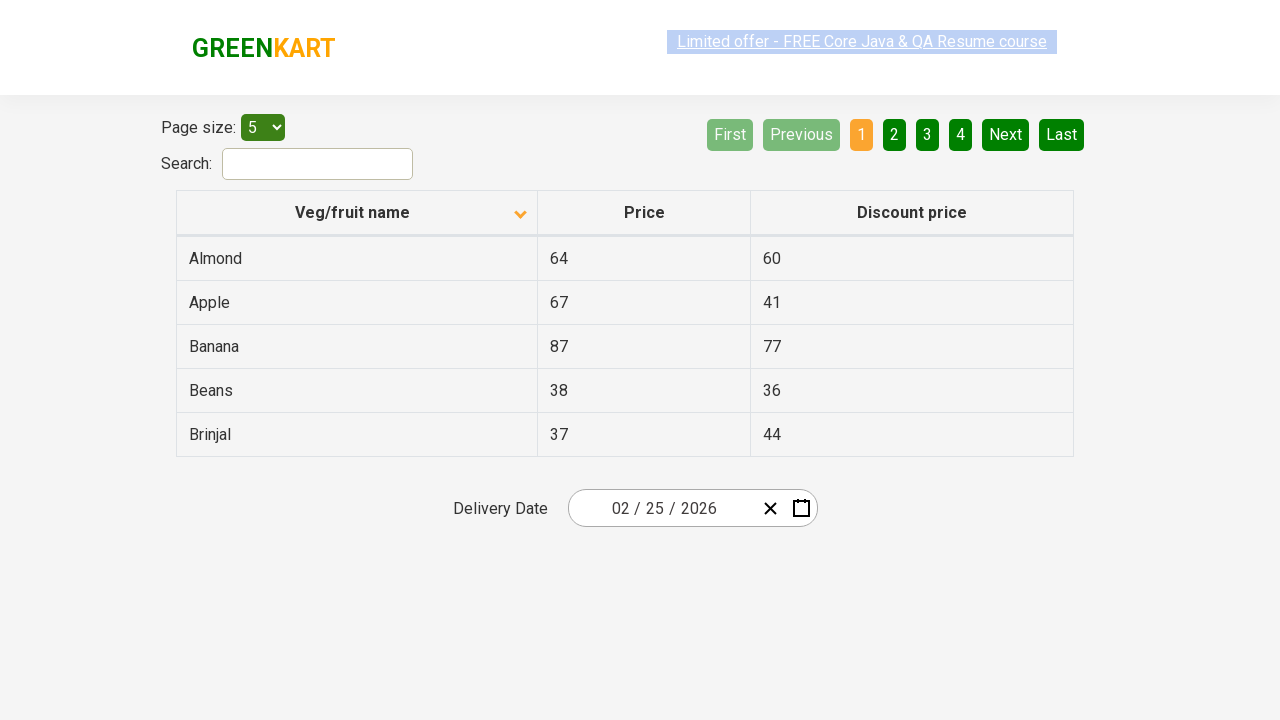

Rice not found on current page, navigated to next page at (1006, 134) on [aria-label='Next']
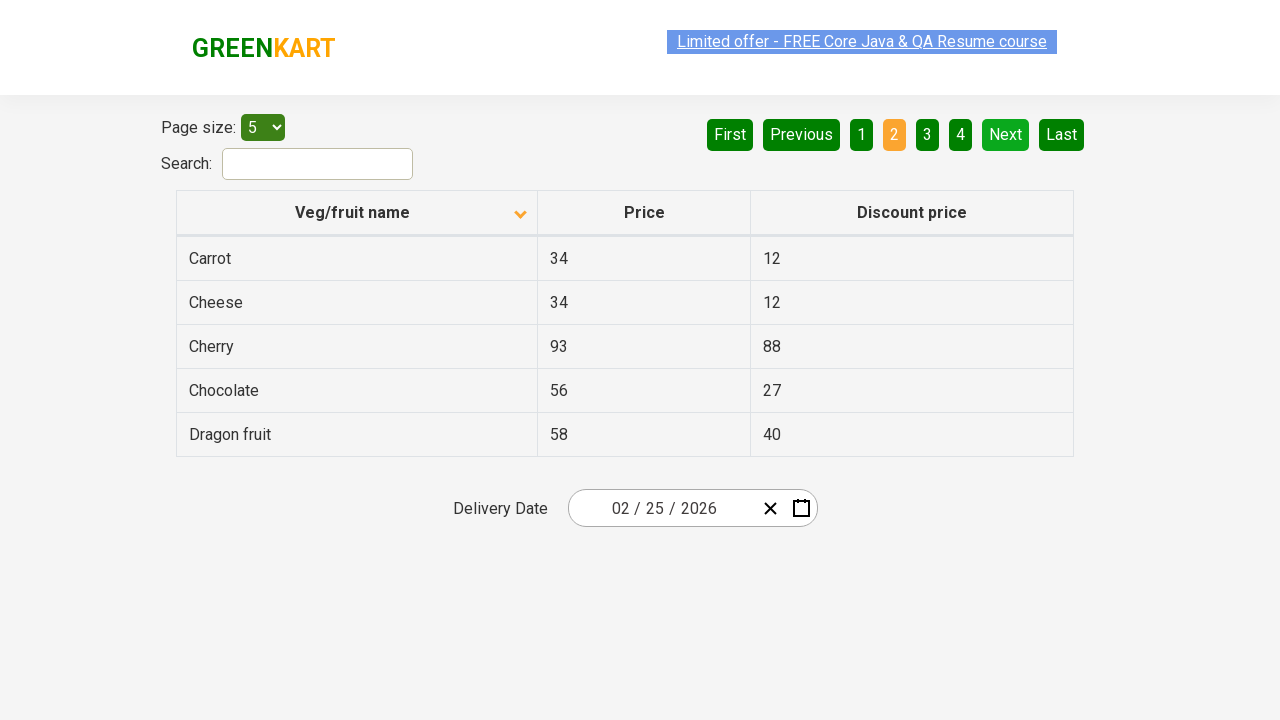

Searched for Rice element on current page
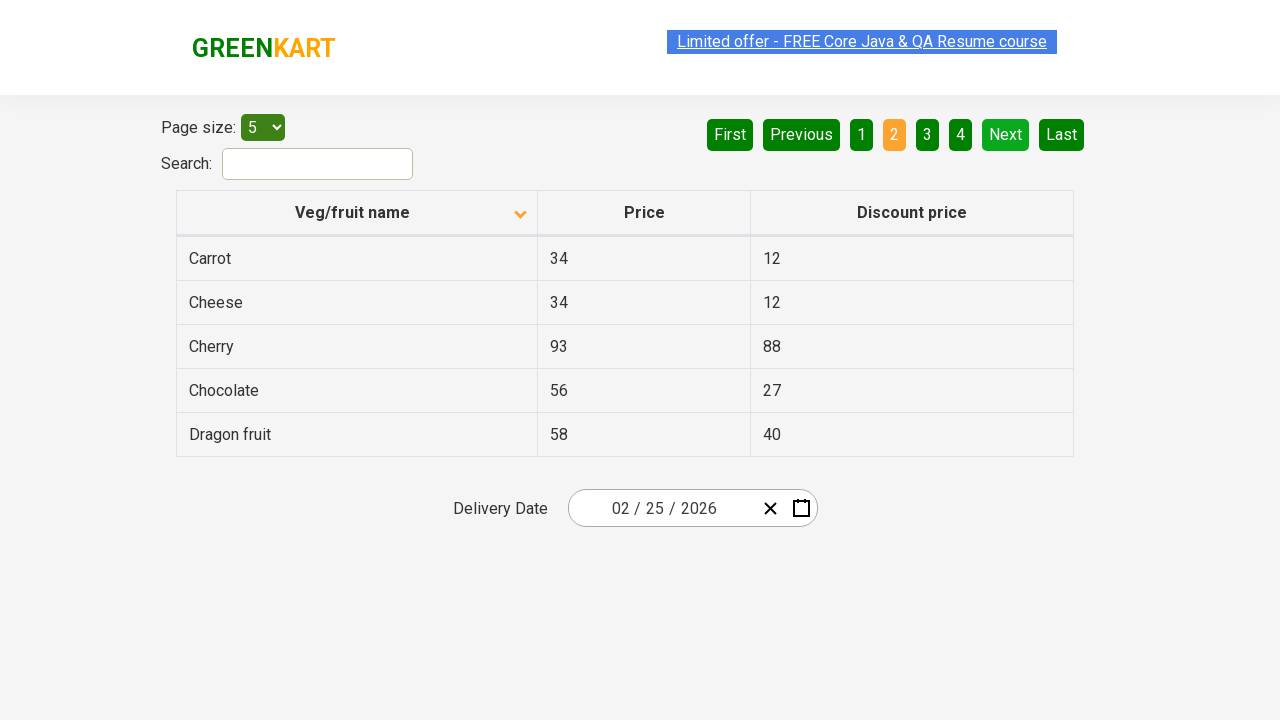

Rice not found on current page, navigated to next page at (1006, 134) on [aria-label='Next']
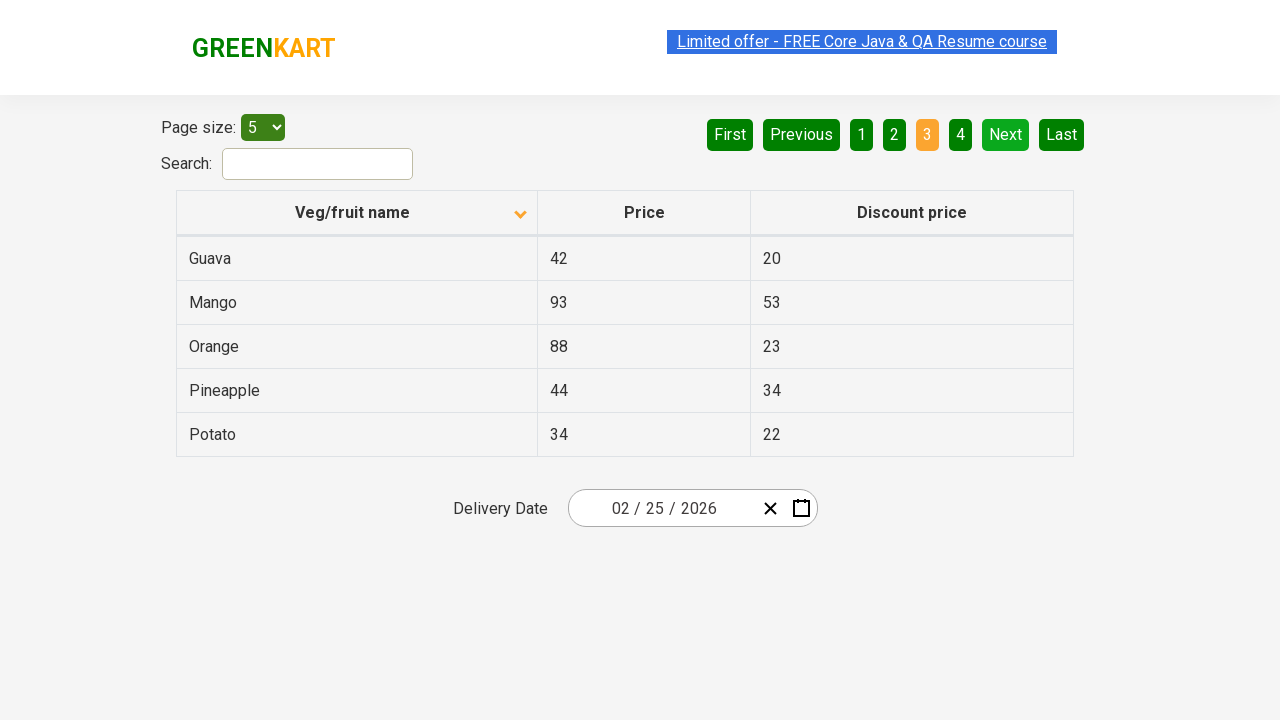

Searched for Rice element on current page
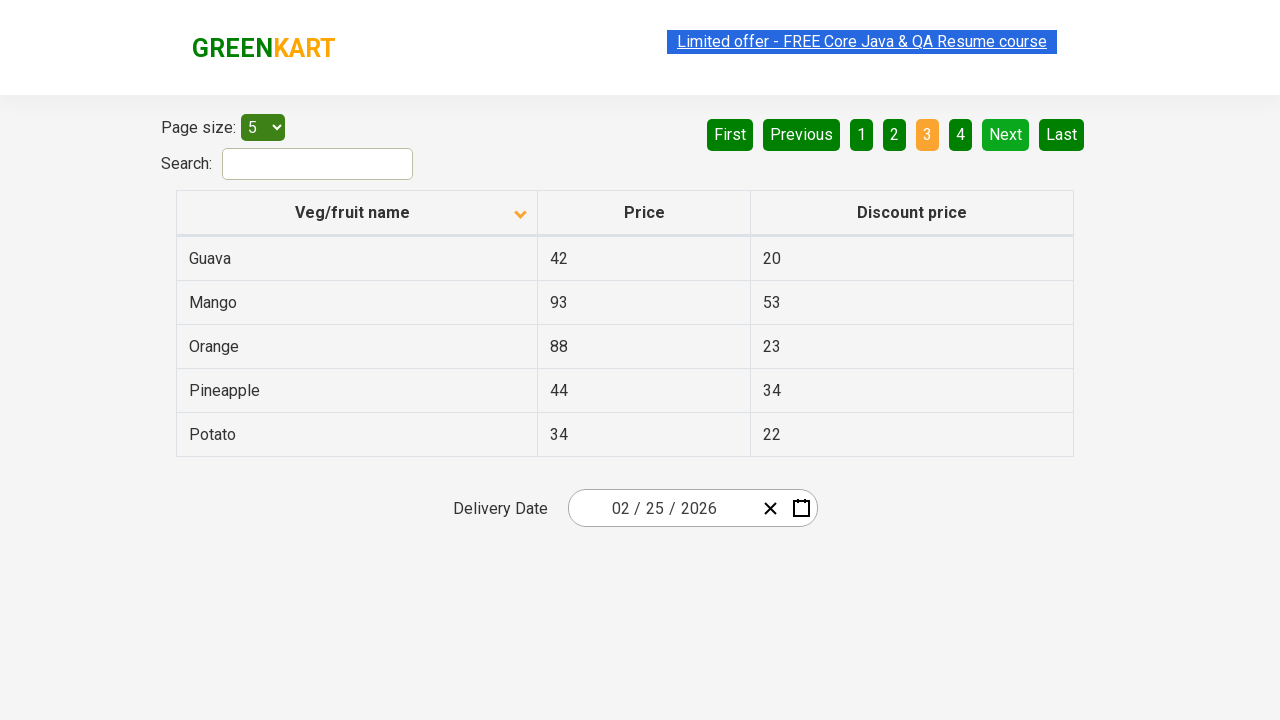

Rice not found on current page, navigated to next page at (1006, 134) on [aria-label='Next']
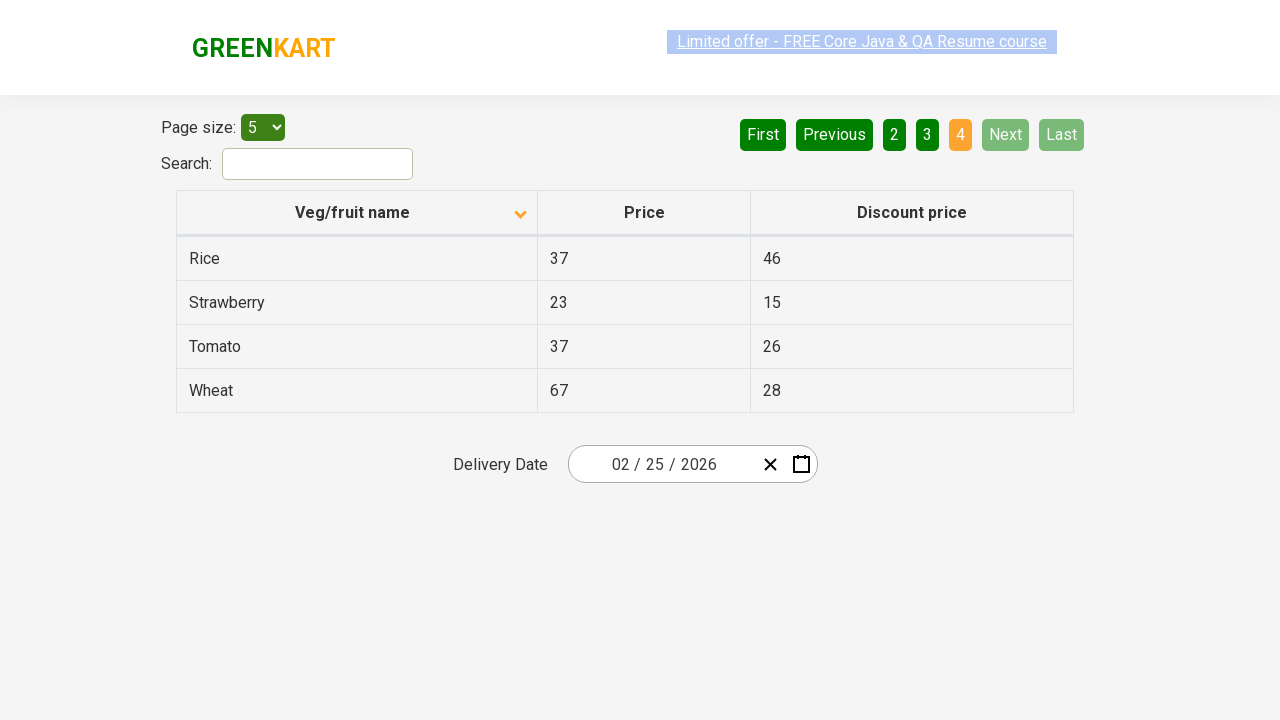

Searched for Rice element on current page
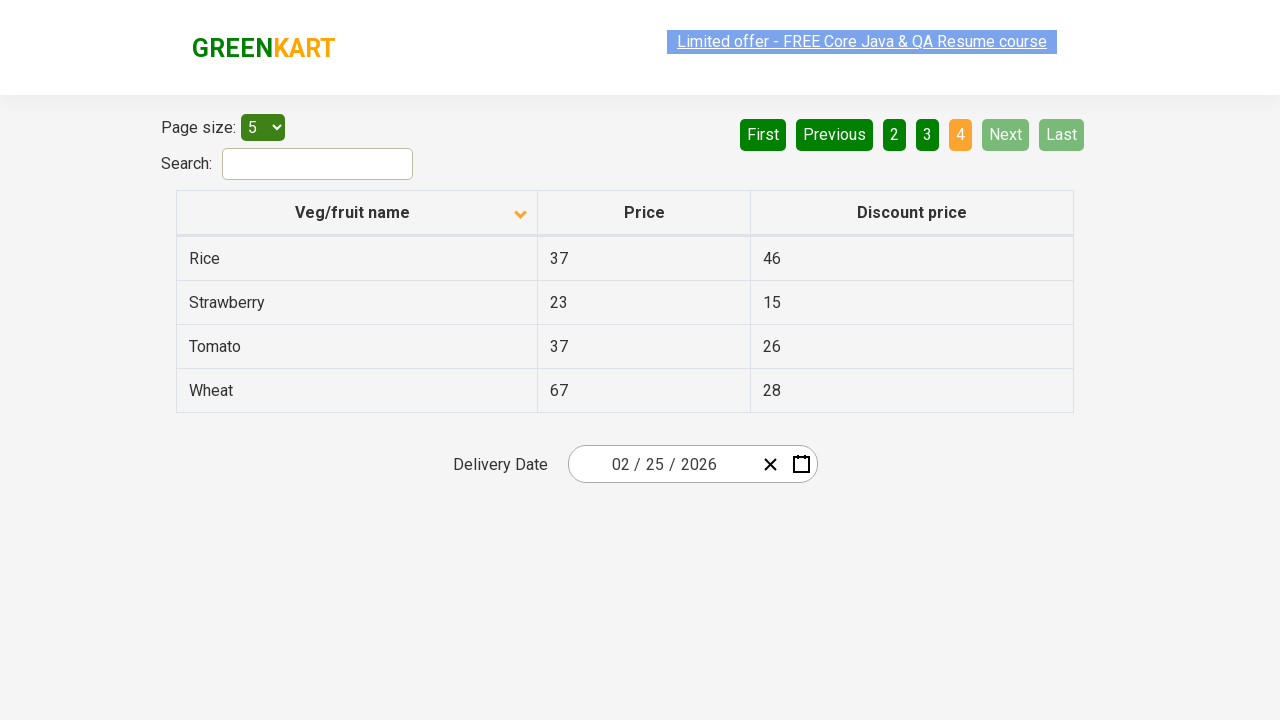

Found Rice and retrieved its price: 37
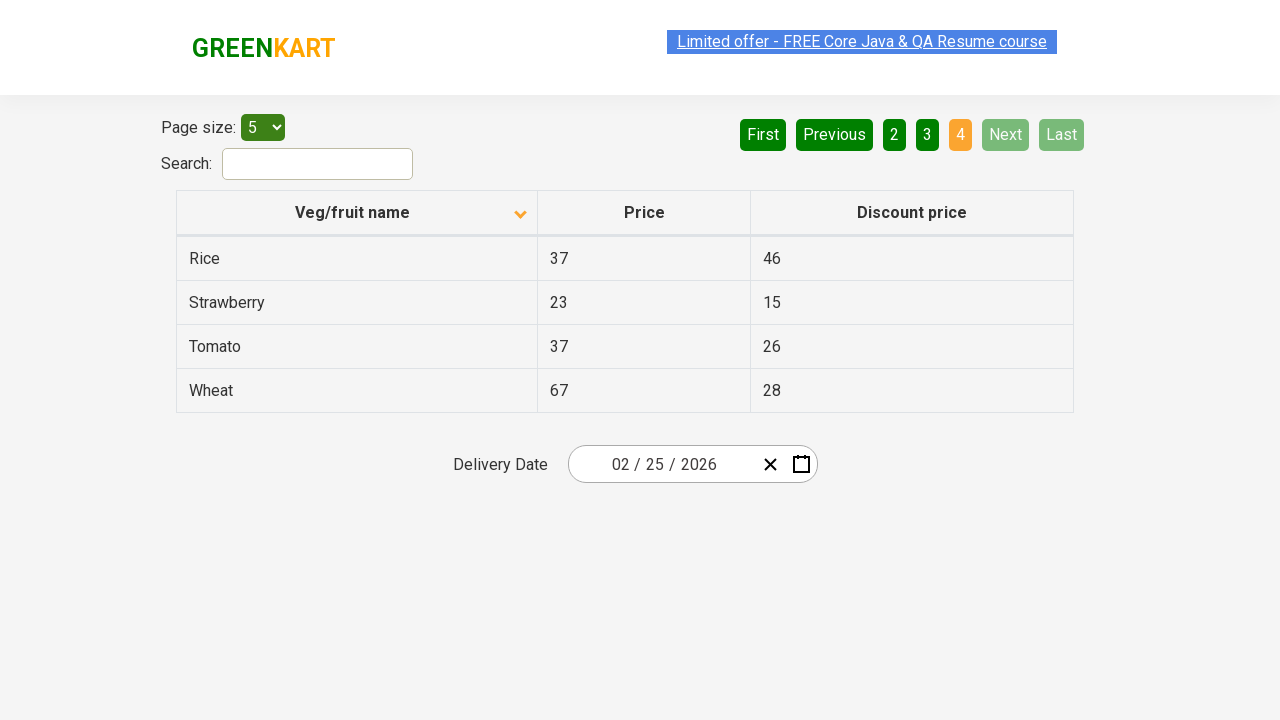

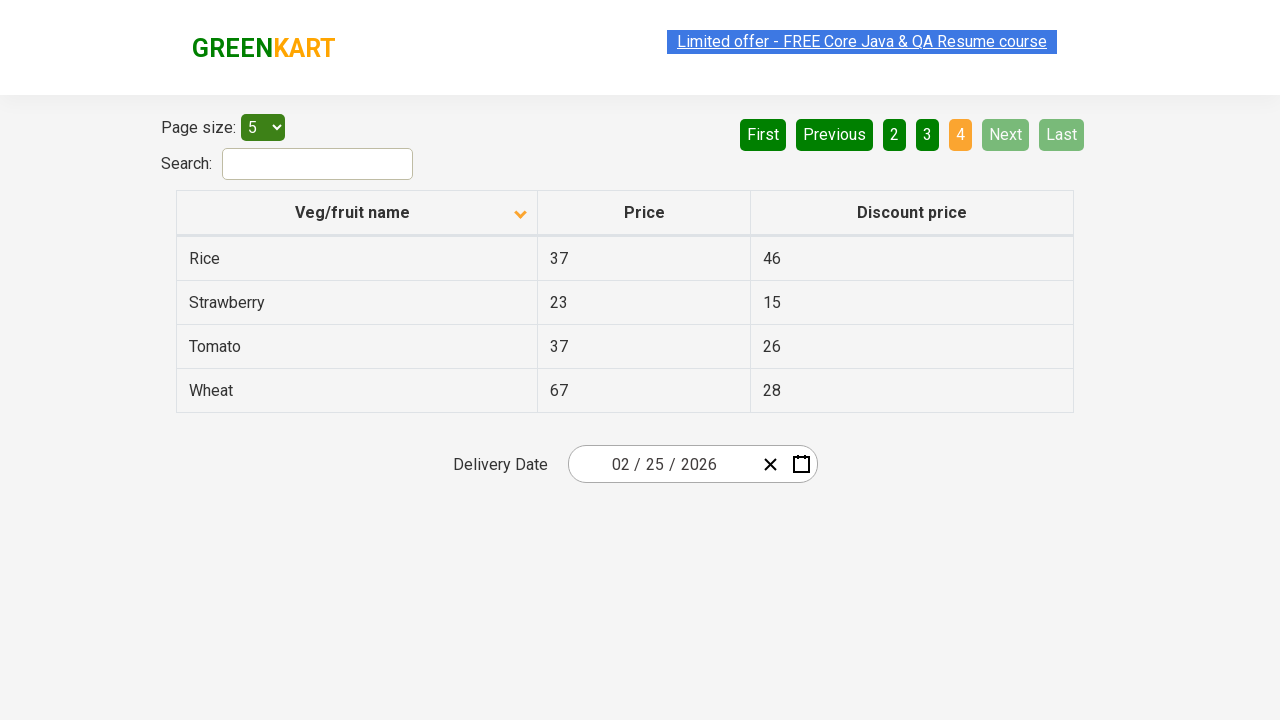